Tests dropdown selection functionality by selecting an option from a select menu using visible text

Starting URL: https://demoqa.com/select-menu

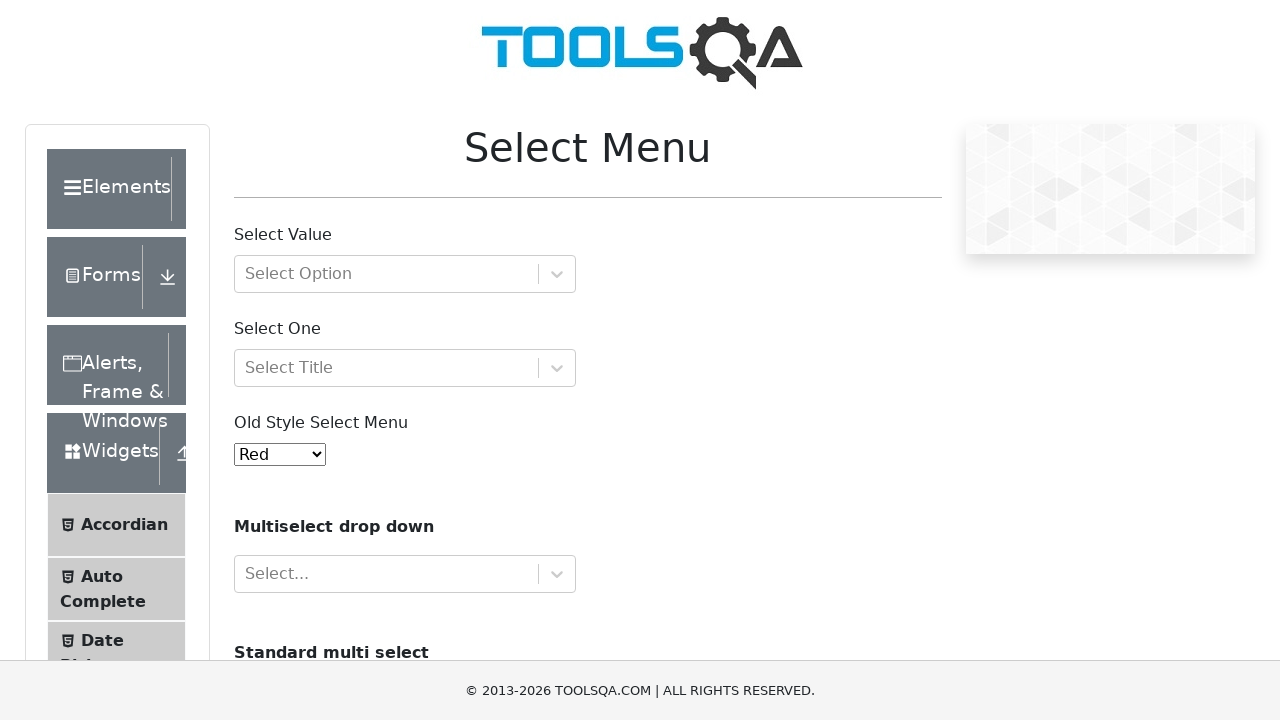

Clicked on the select menu to focus it at (280, 454) on #oldSelectMenu
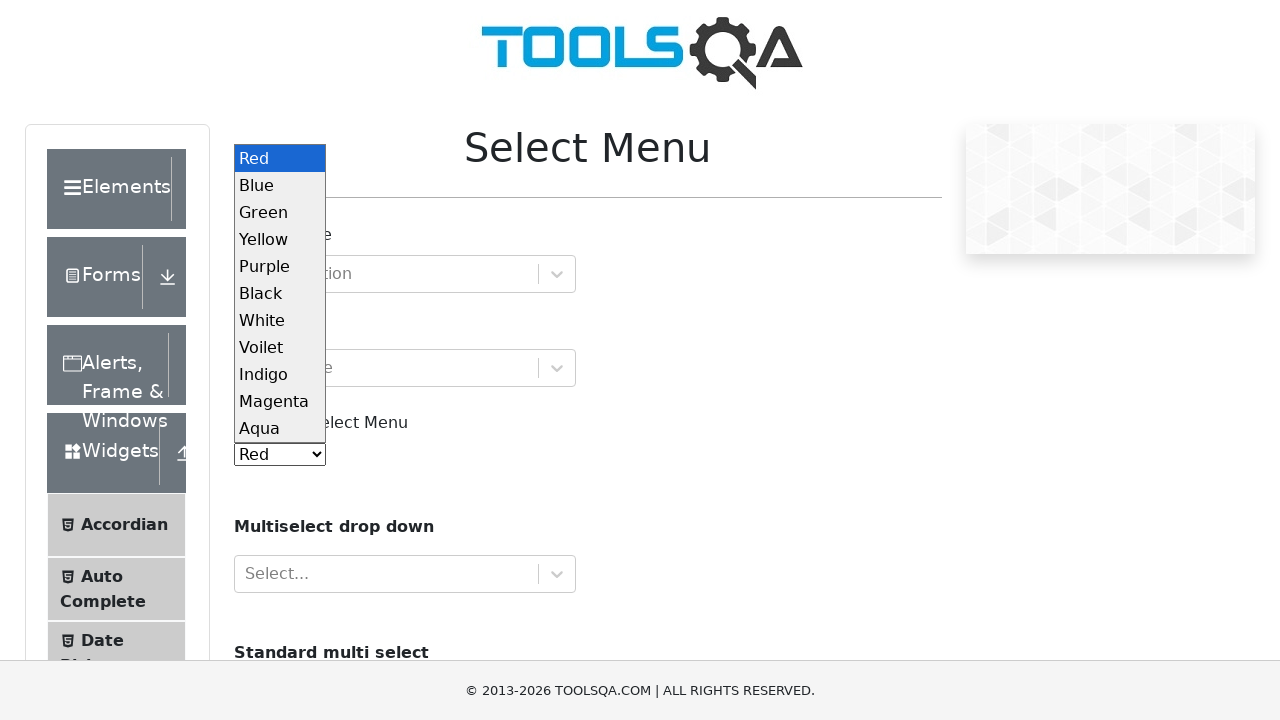

Selected 'Yellow' option from the dropdown menu on #oldSelectMenu
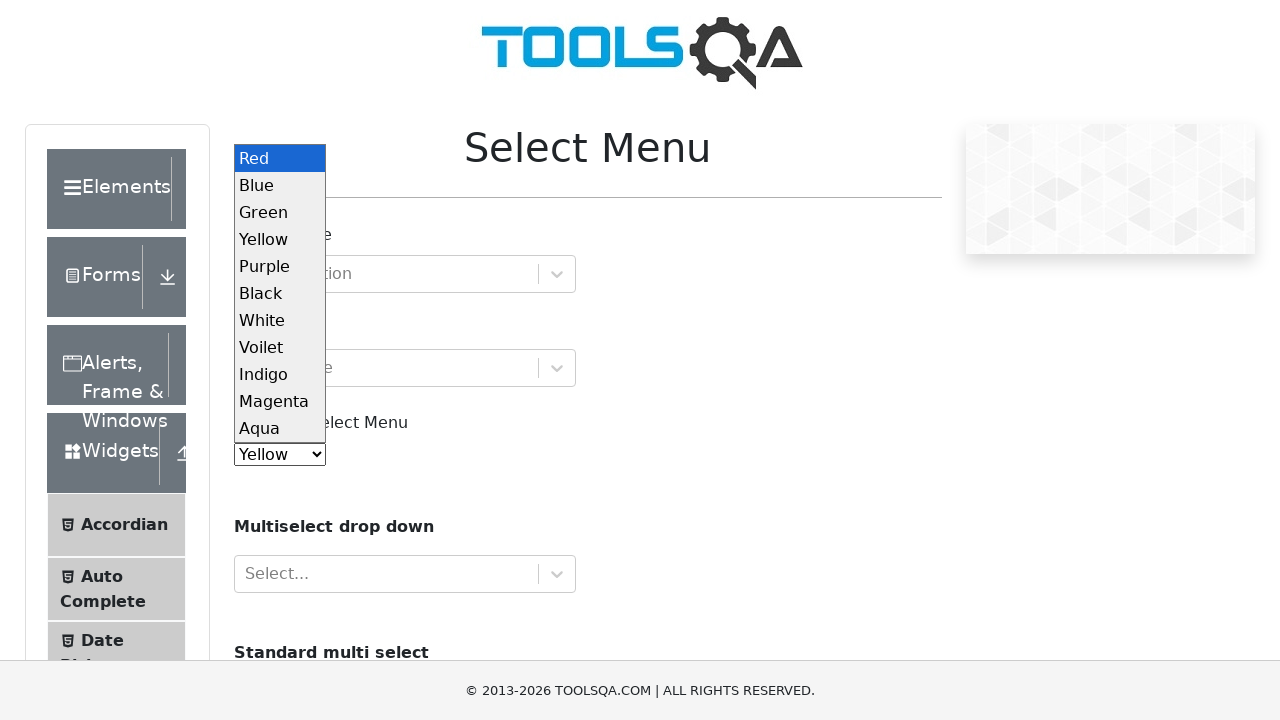

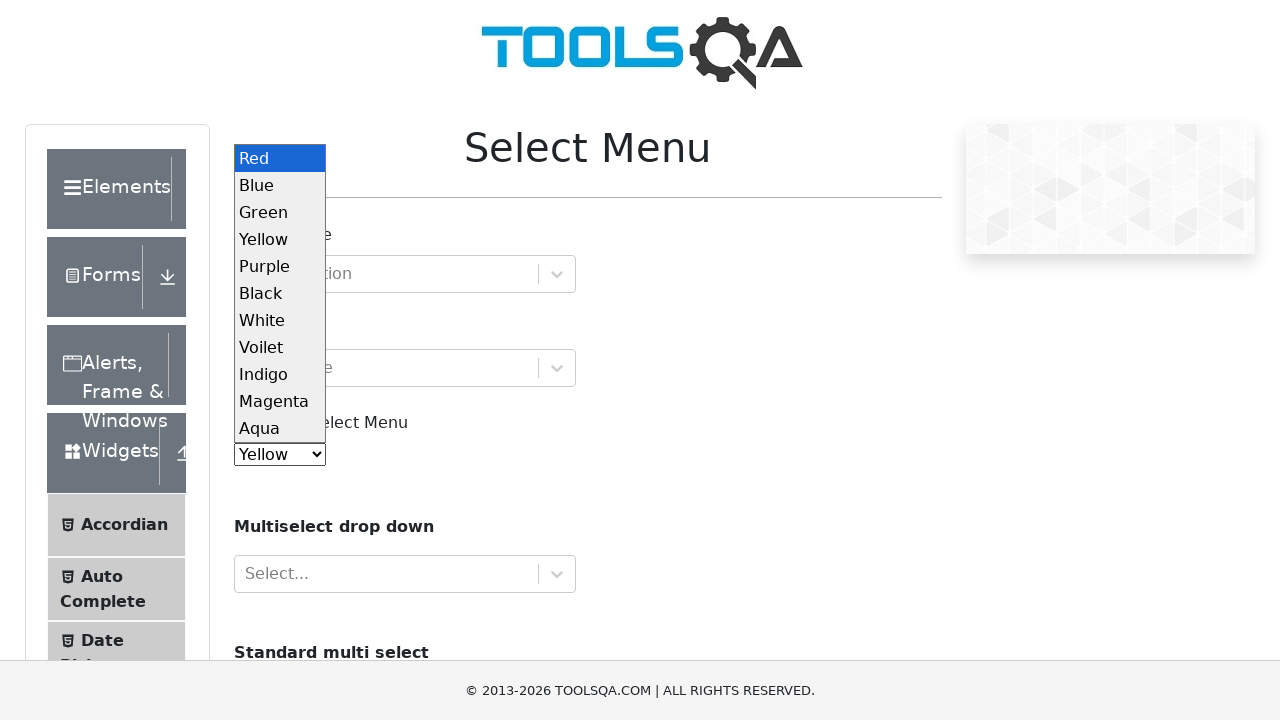